Tests JavaScript confirmation alert handling by clicking a button to trigger the alert, accepting it, and verifying the result text on the page.

Starting URL: http://the-internet.herokuapp.com/javascript_alerts

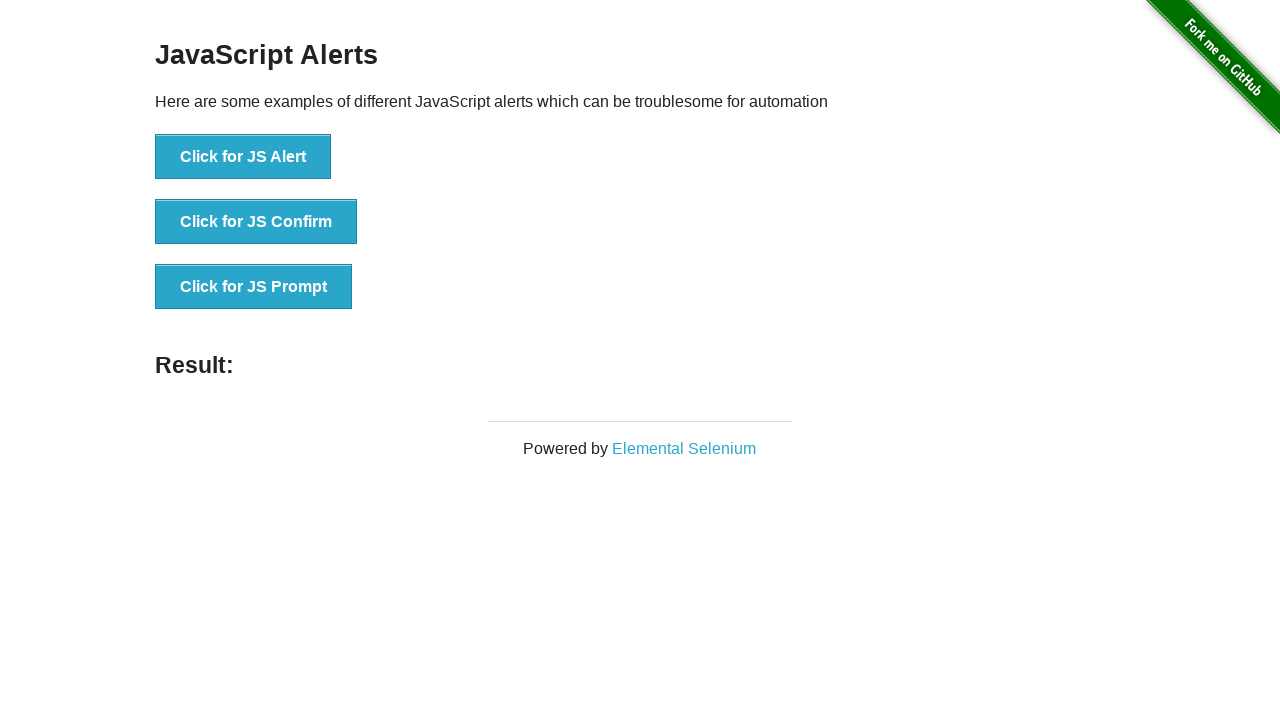

Set up dialog handler to accept confirmation alert
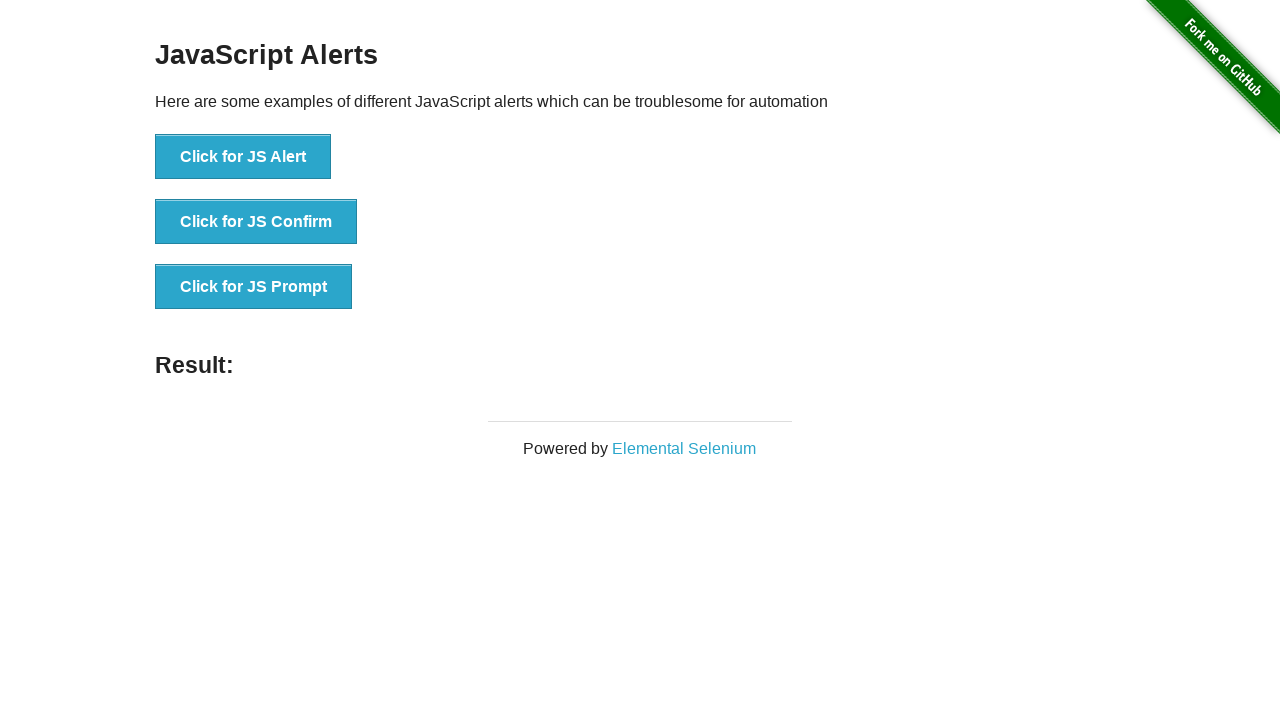

Clicked button to trigger JavaScript confirmation dialog at (256, 222) on .example li:nth-child(2) button
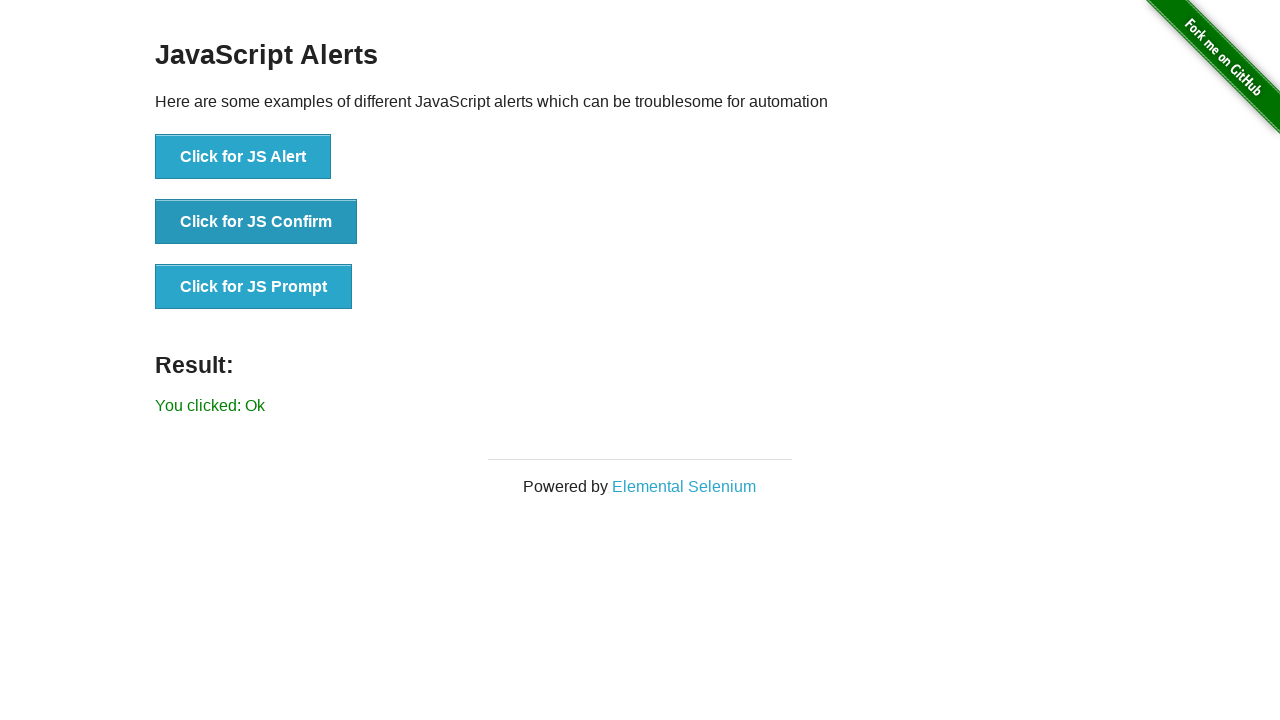

Result text element loaded after accepting alert
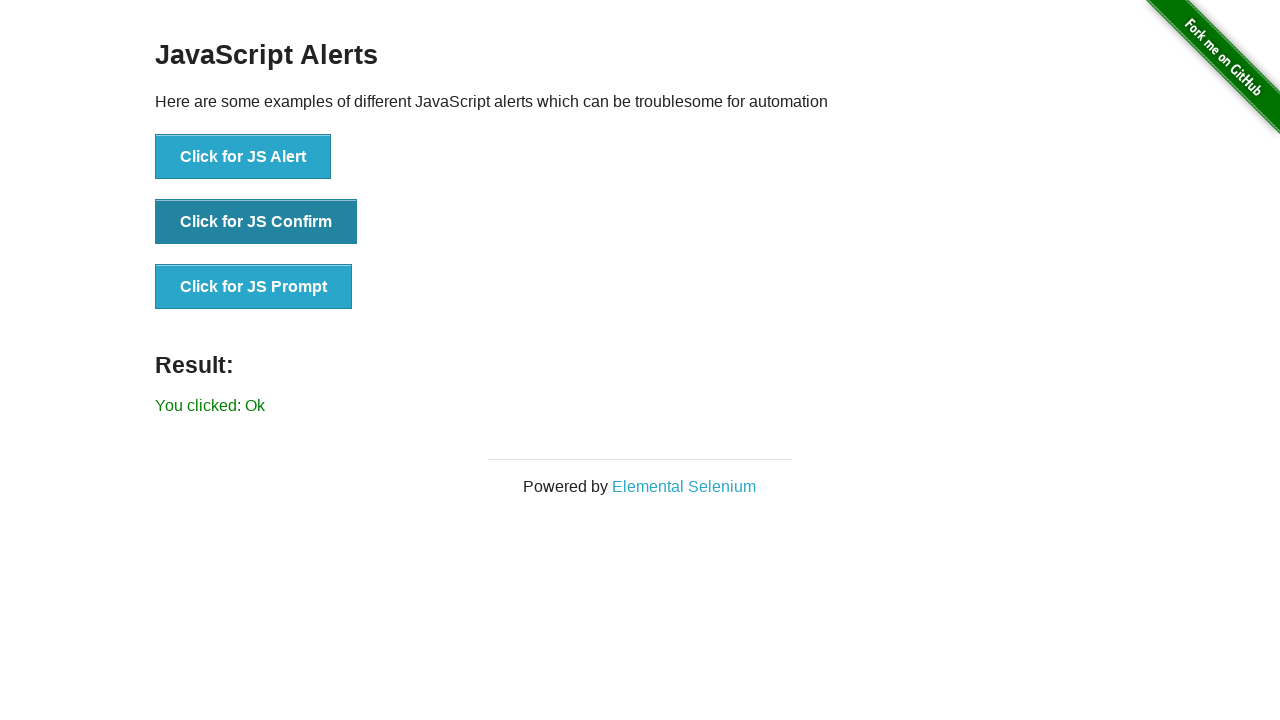

Retrieved result text from page
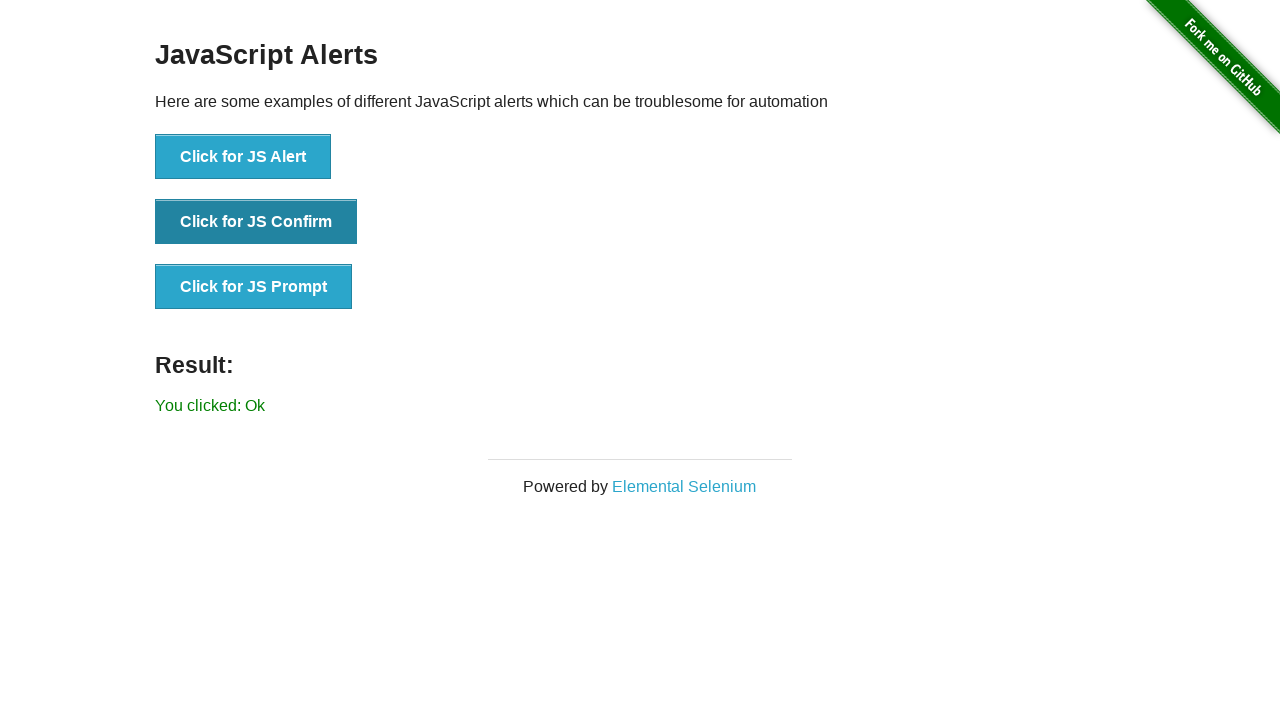

Verified result text equals 'You clicked: Ok'
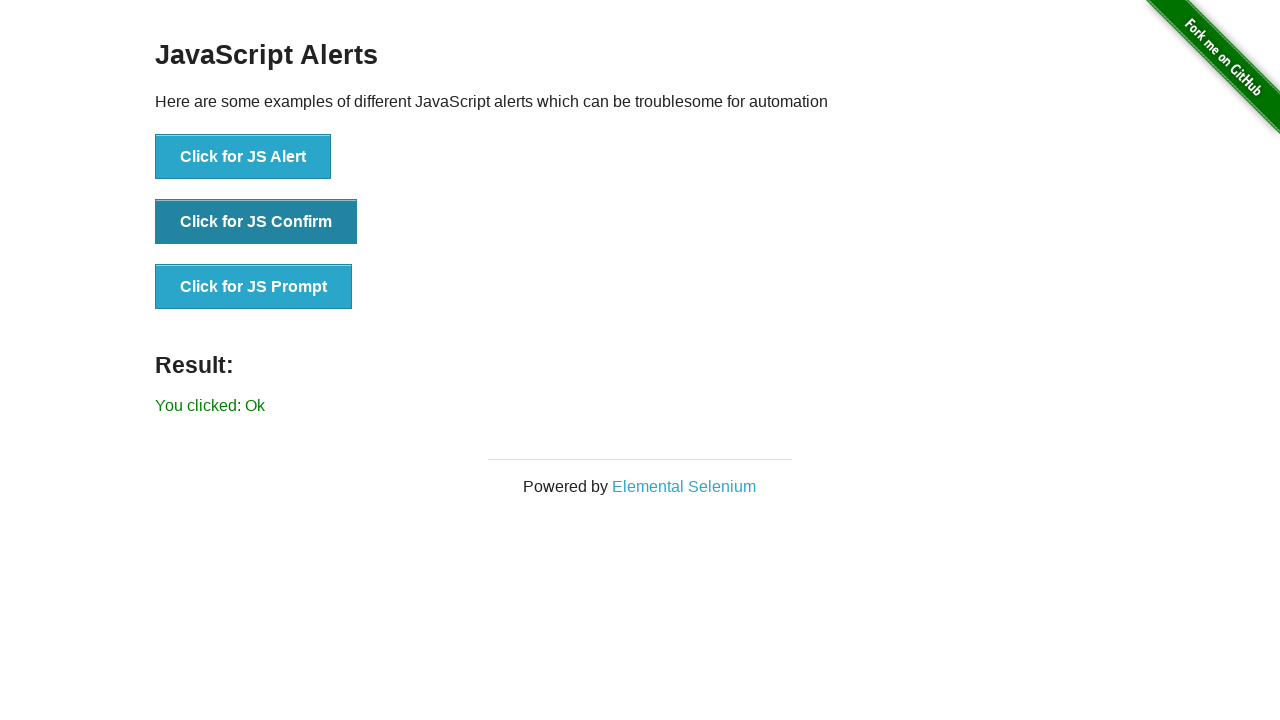

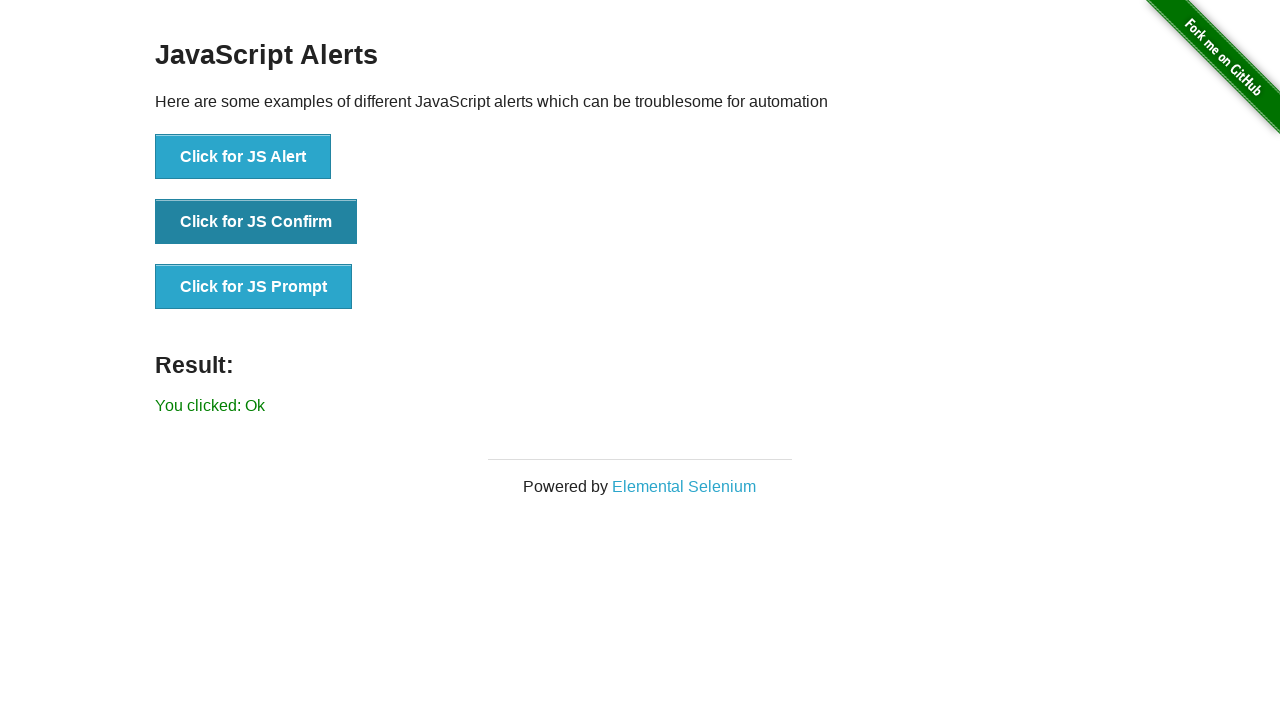